Tests form validation by entering only special characters in the price field.

Starting URL: https://elenta.lt/patalpinti/ivesti-informacija?categoryId=AutoMoto_Automobiliai&actionId=Siulo&returnurl=%2F

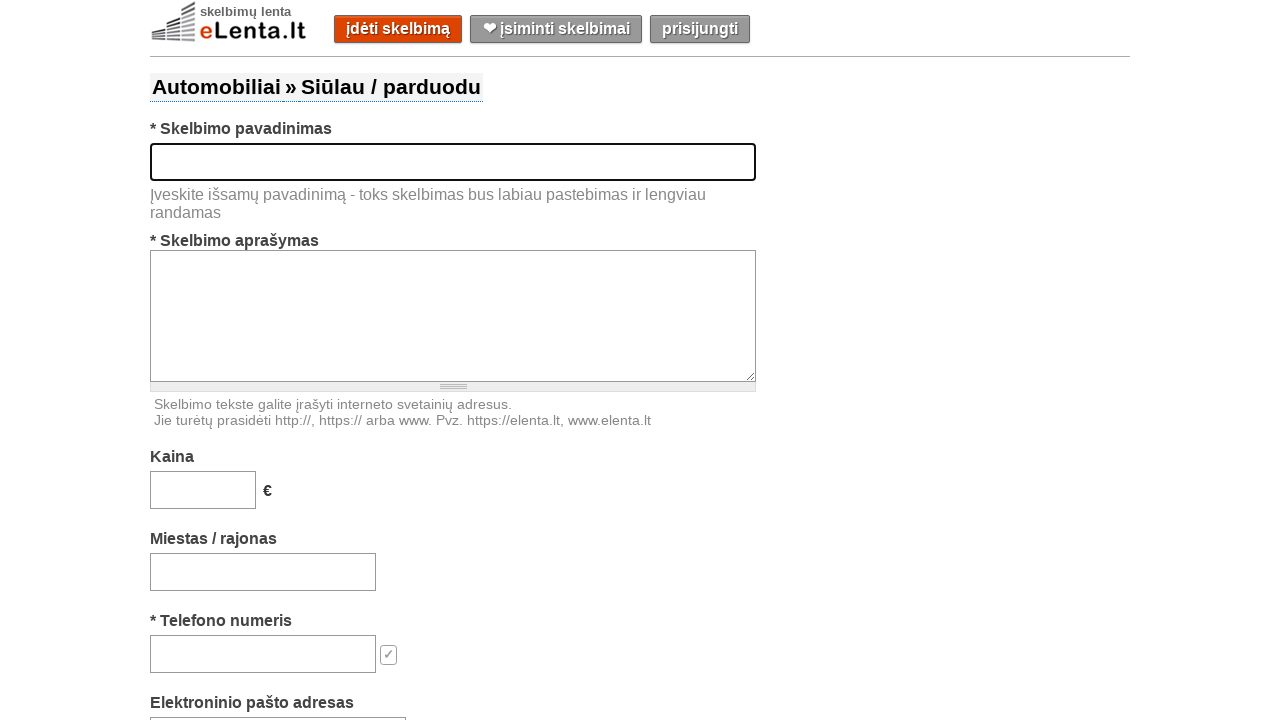

Filled title field with 'Used Lada with golden rims' on #title
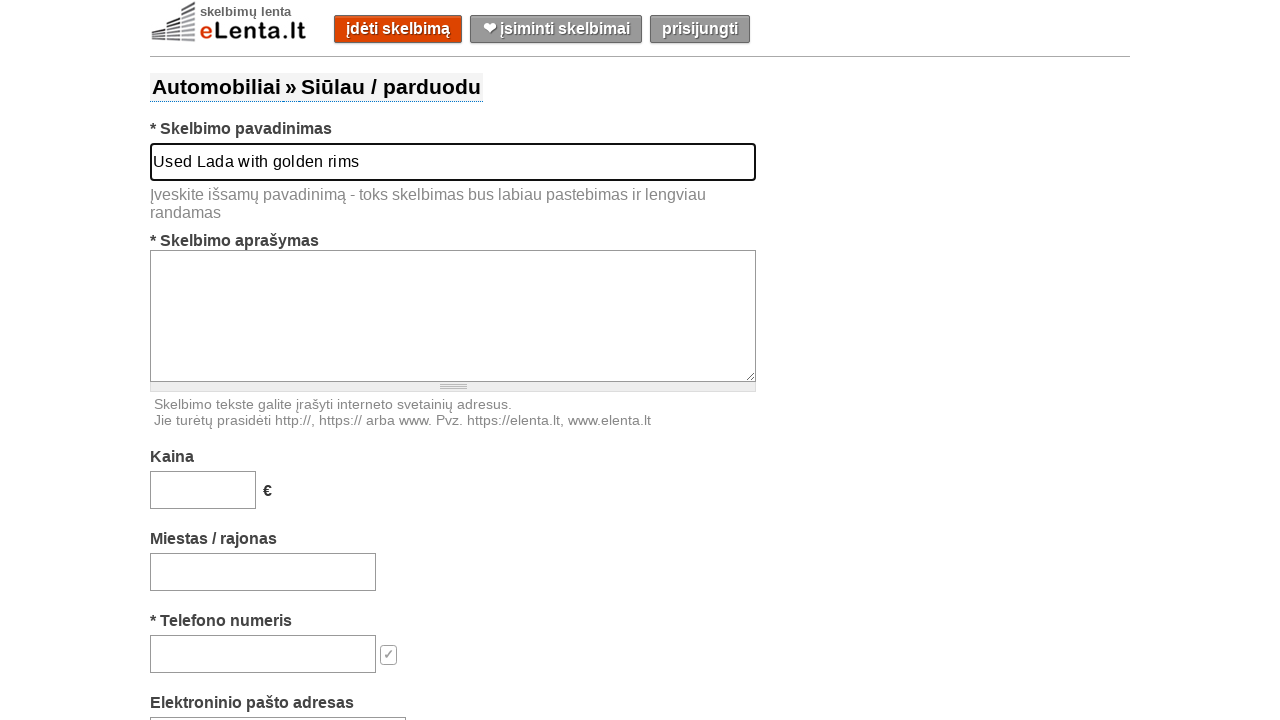

Filled description field with product details on #text
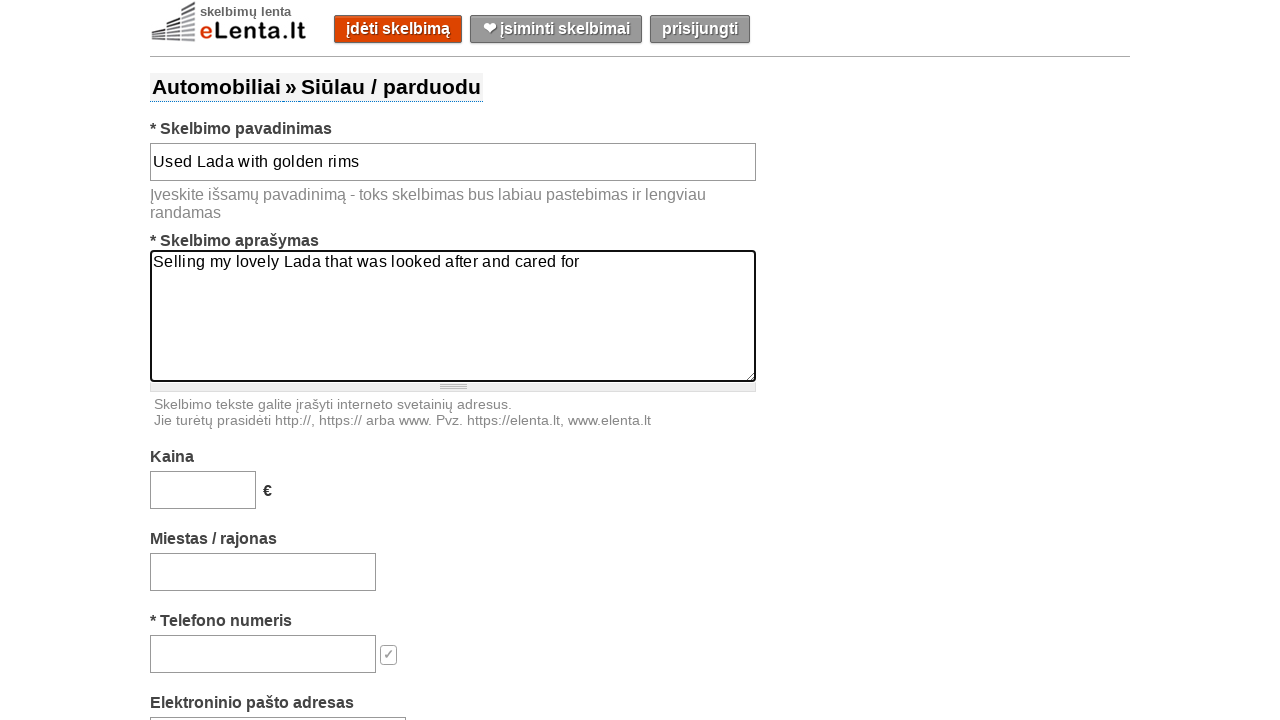

Filled price field with special characters only: '#$%^&*()+-' on #price
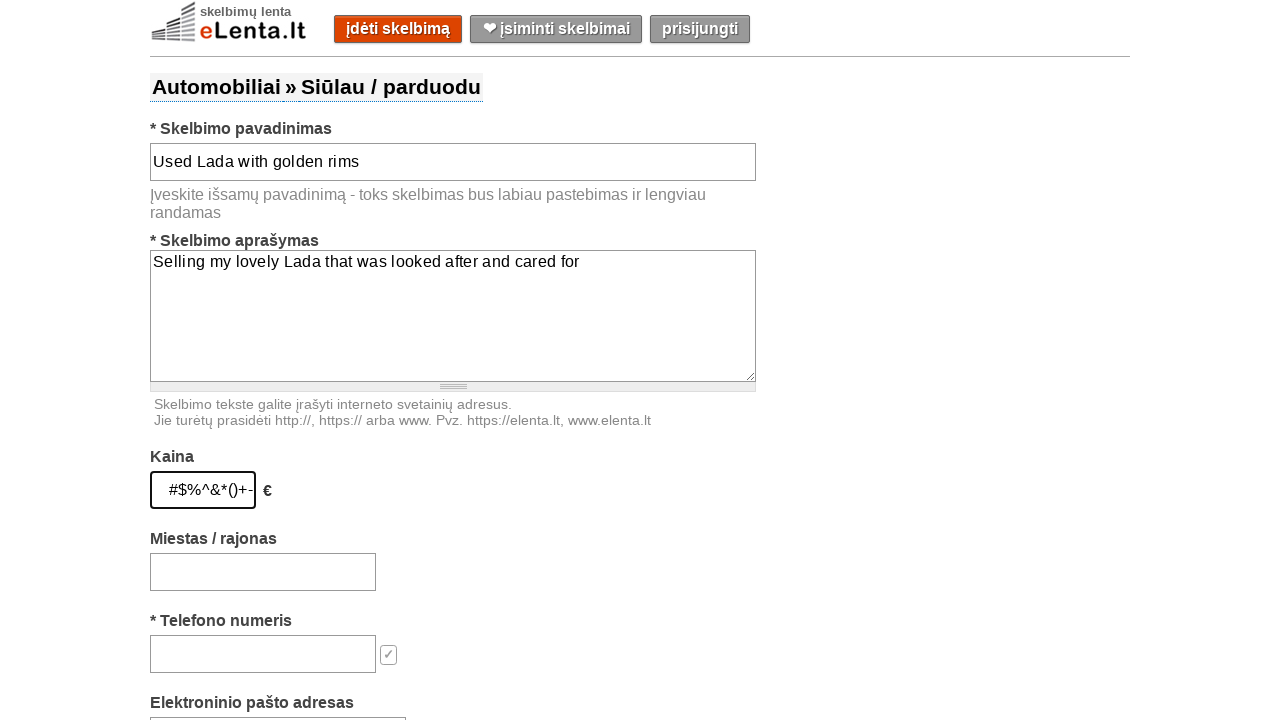

Filled location field with 'Gargždai' on #location-search-box
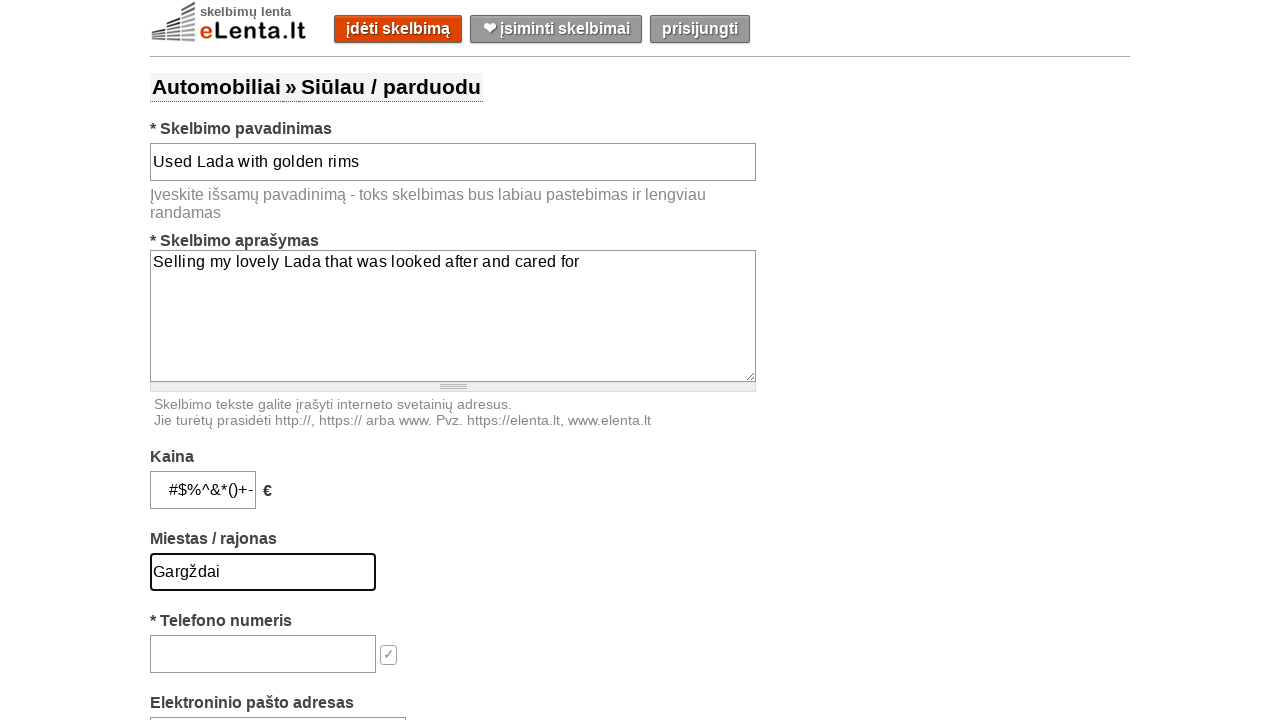

Filled phone field with '37061072845' on #phone
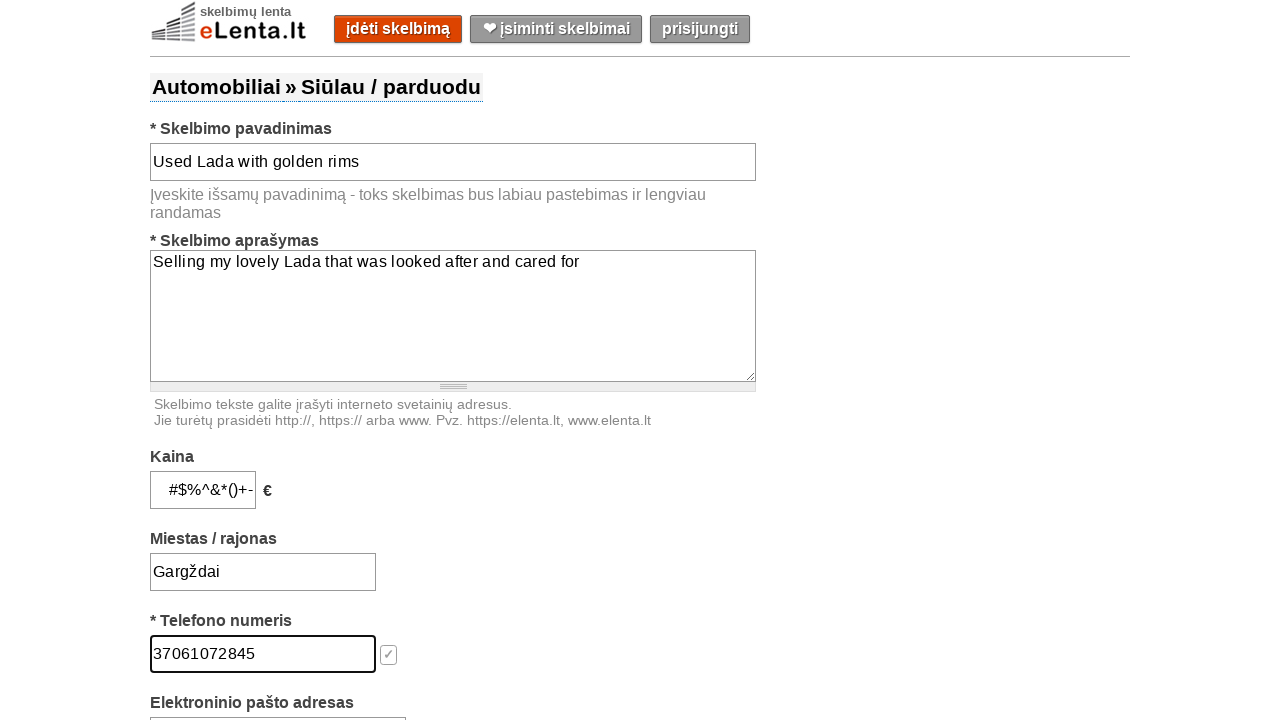

Filled email field with 'ThomasShelby@gmail.com' on #email
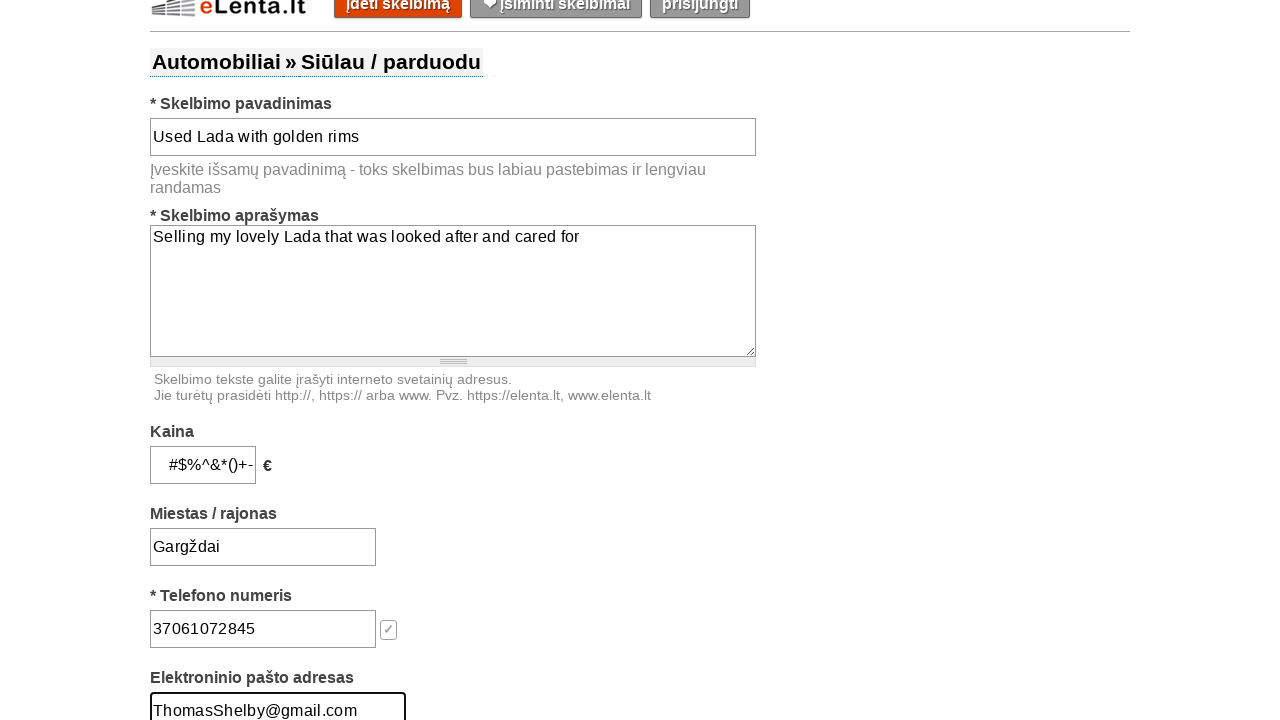

Clicked submit button to test form validation with special characters in price field at (659, 360) on #submit-button
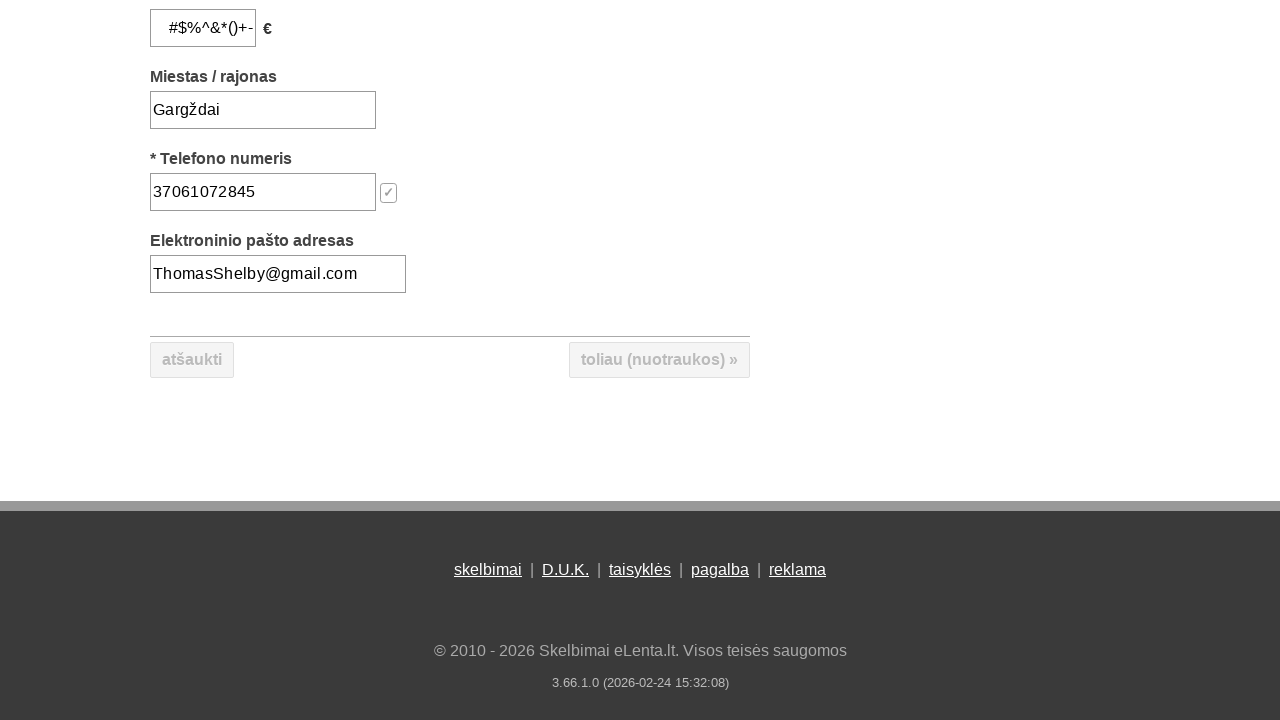

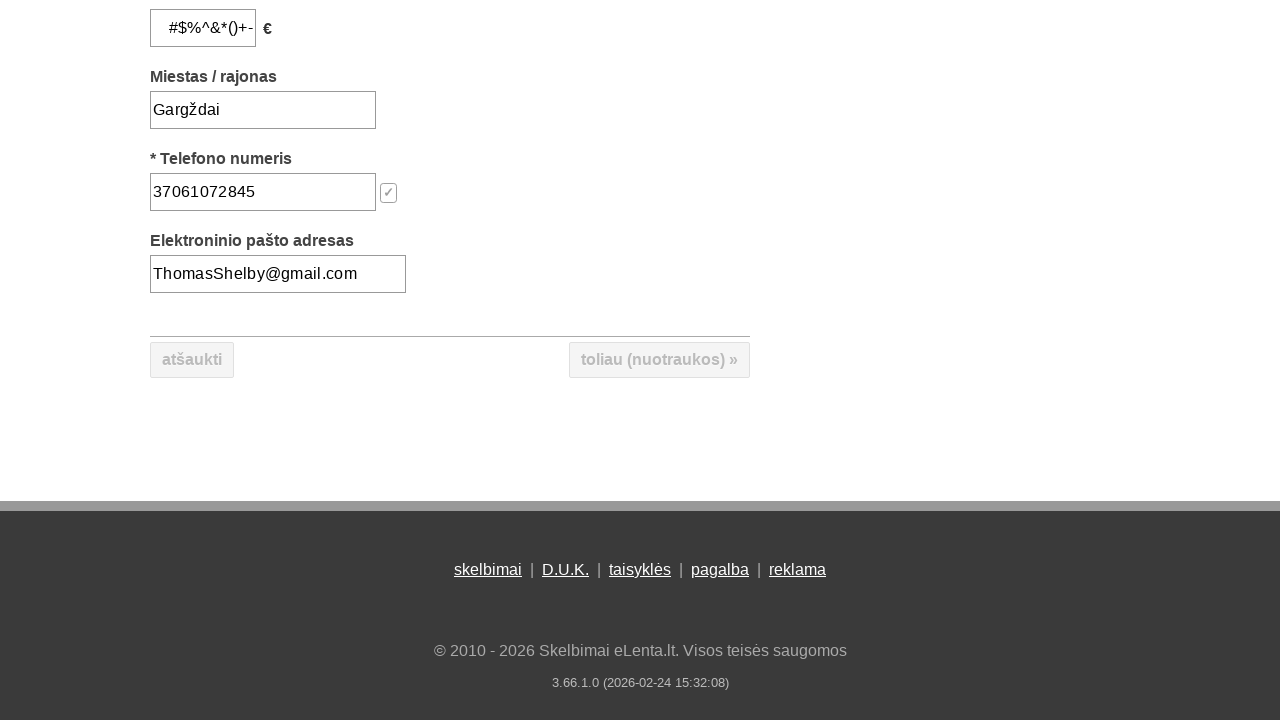